Tests the FAQ accordion section on a scooter rental website by scrolling to the "Questions about important things" section, clicking on each question, and verifying that the expected answers are displayed.

Starting URL: https://qa-scooter.praktikum-services.ru/

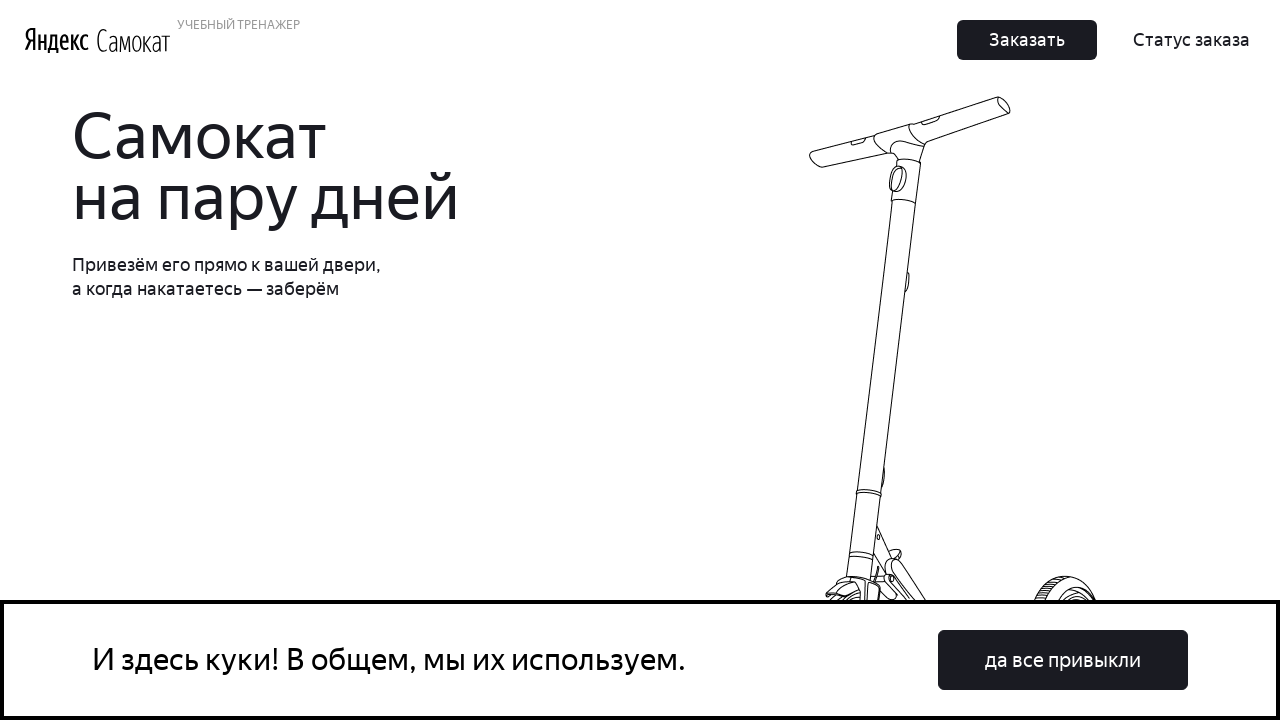

Waited for FAQ section to load
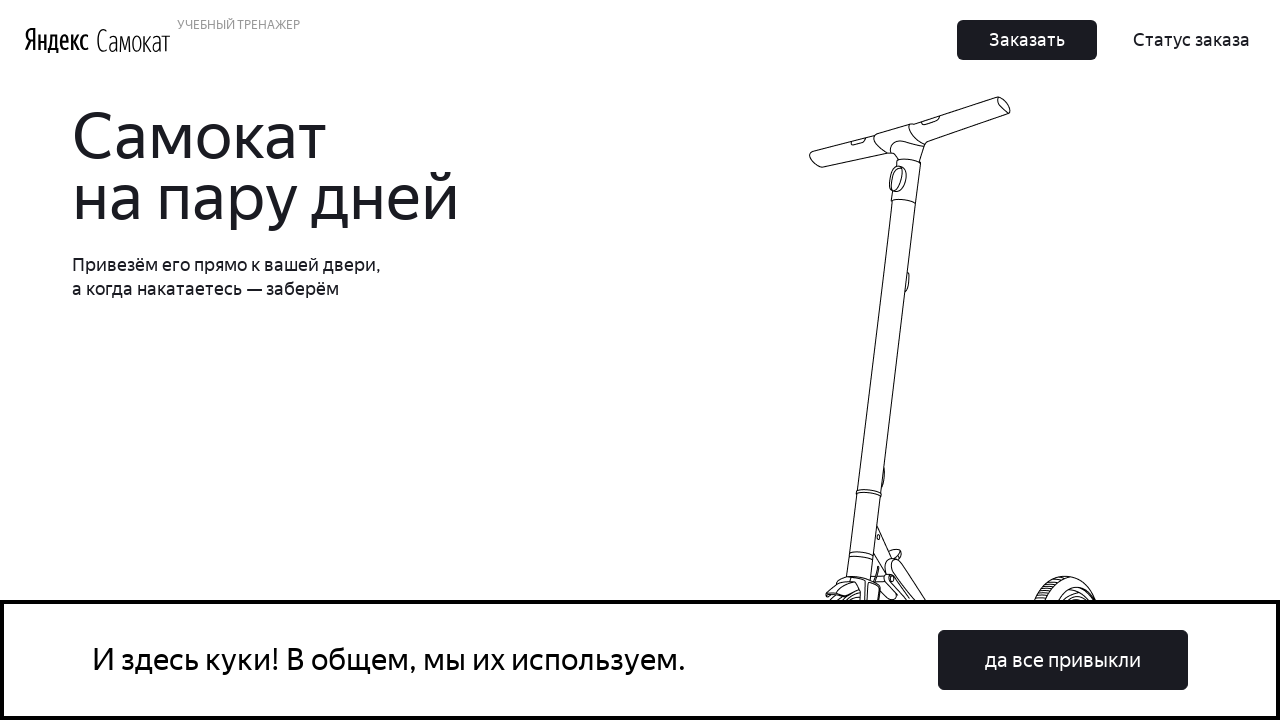

Scrolled to FAQ section 'Questions about important things'
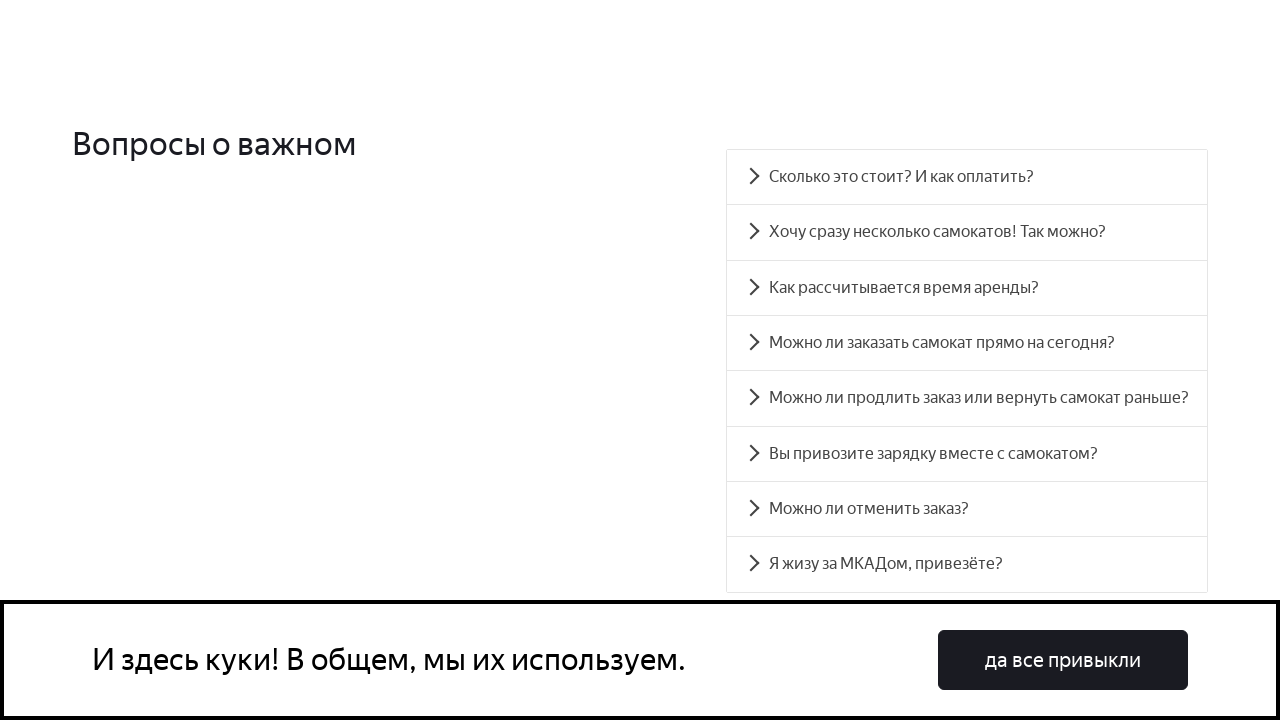

Clicked on question 1 heading at (967, 177) on #accordion__heading-0
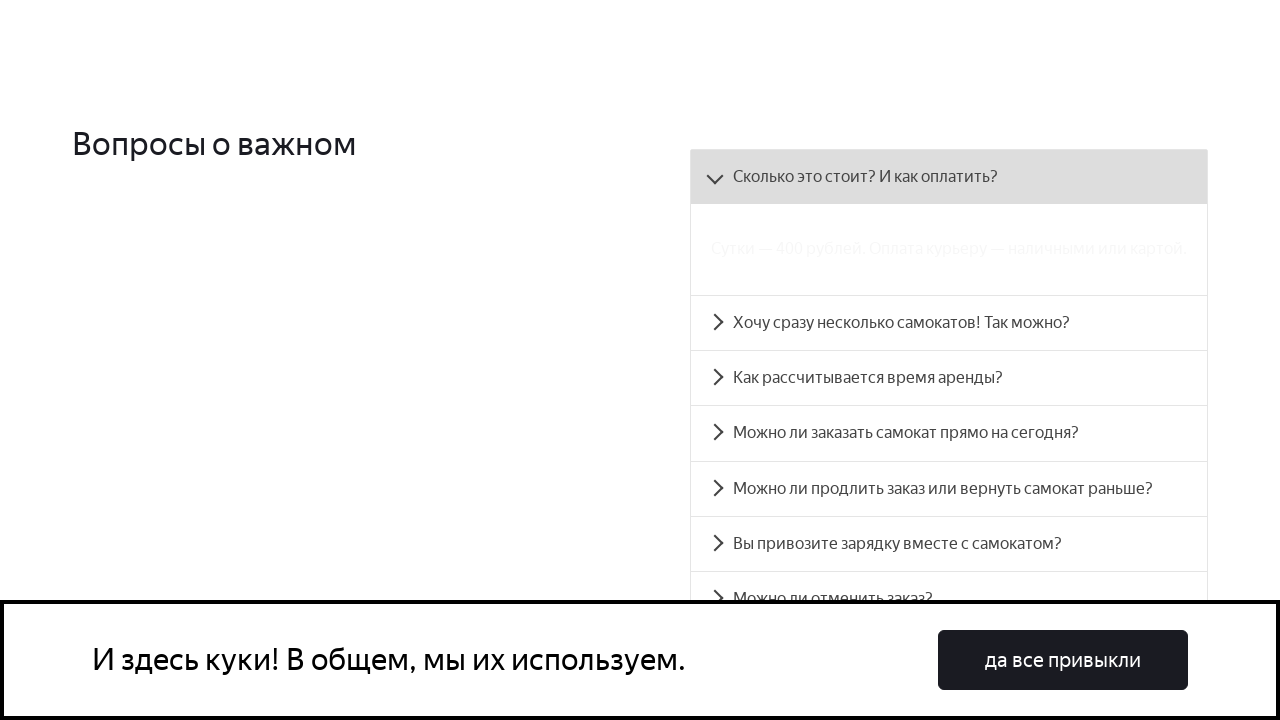

Waited for answer panel 1 to become visible
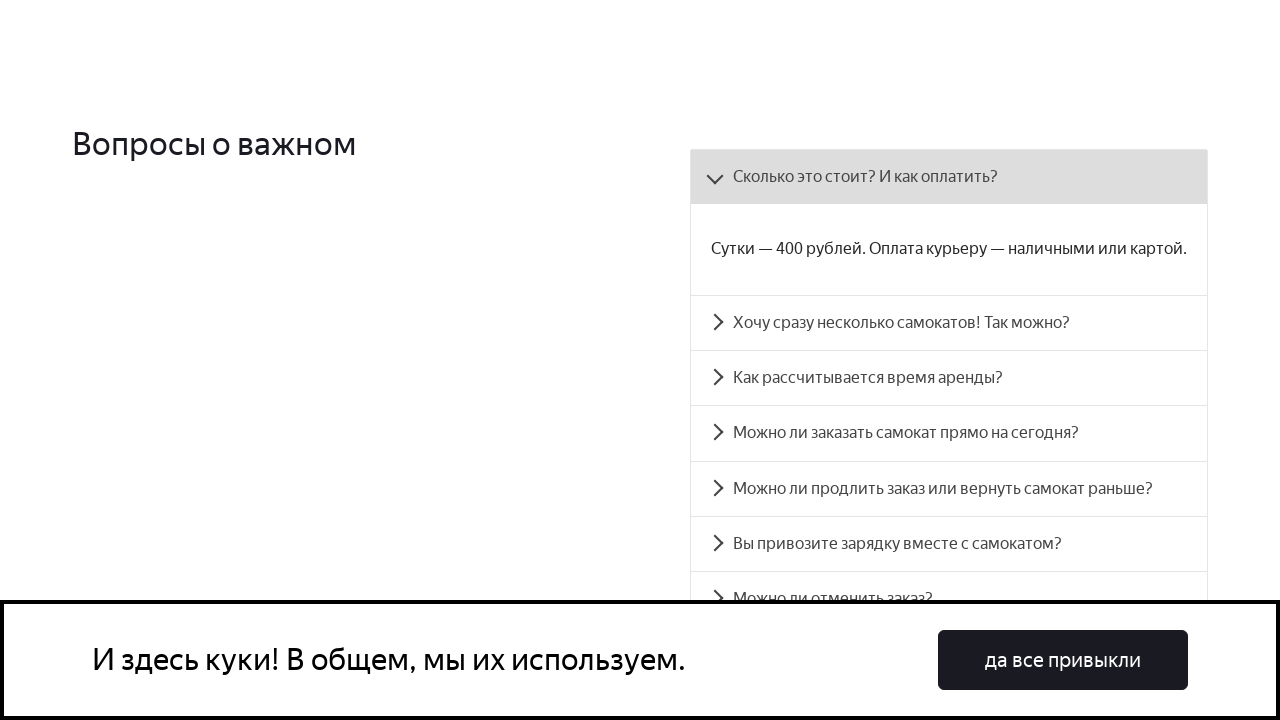

Verified answer 1 contains expected text
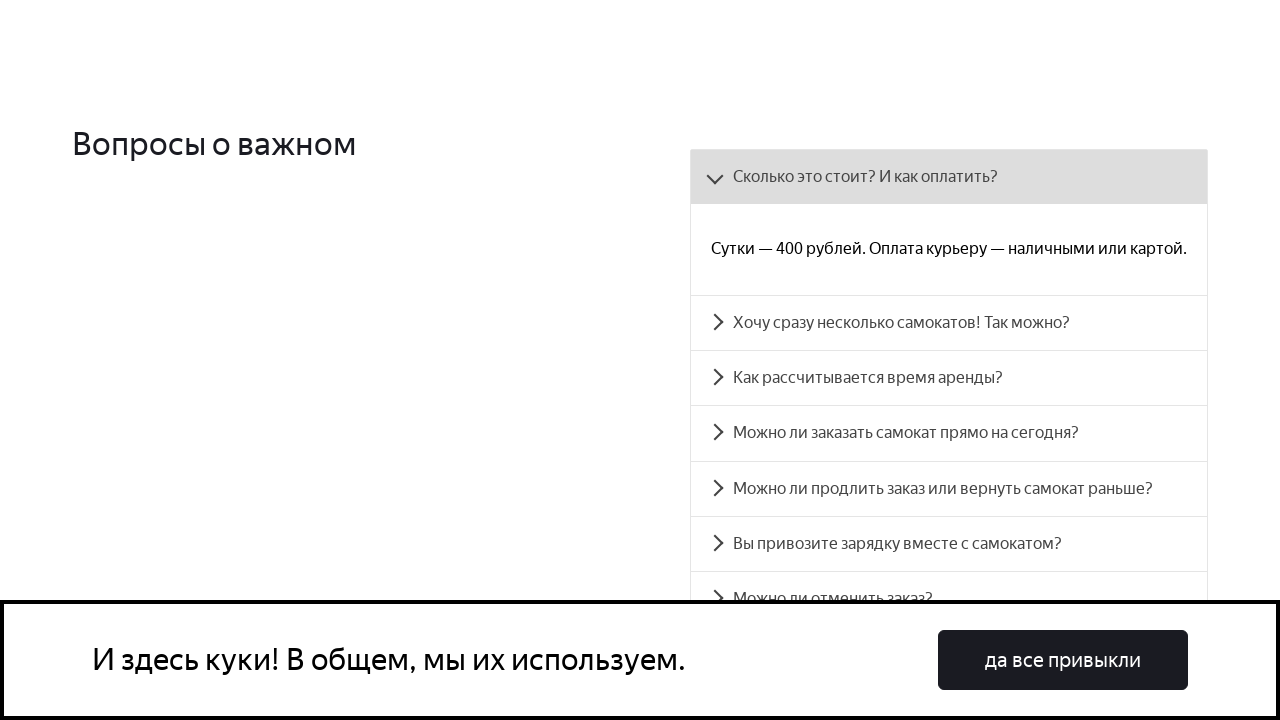

Clicked on question 2 heading at (949, 323) on #accordion__heading-1
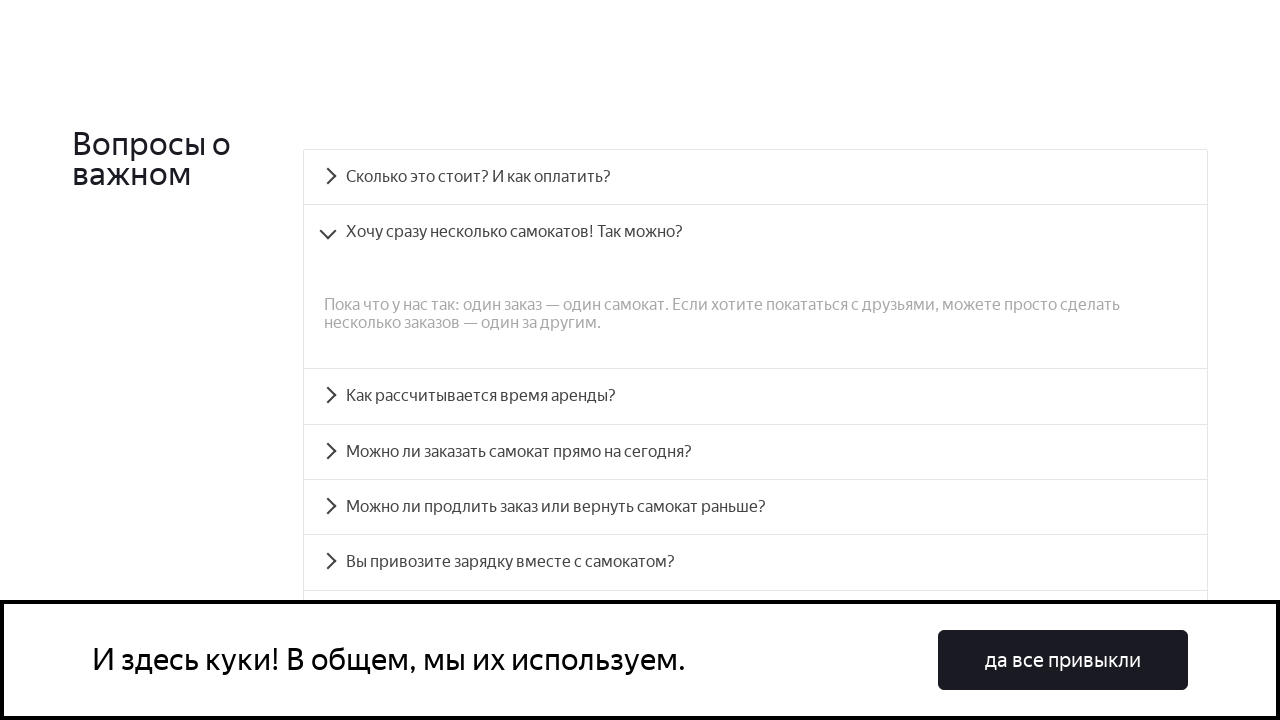

Waited for answer panel 2 to become visible
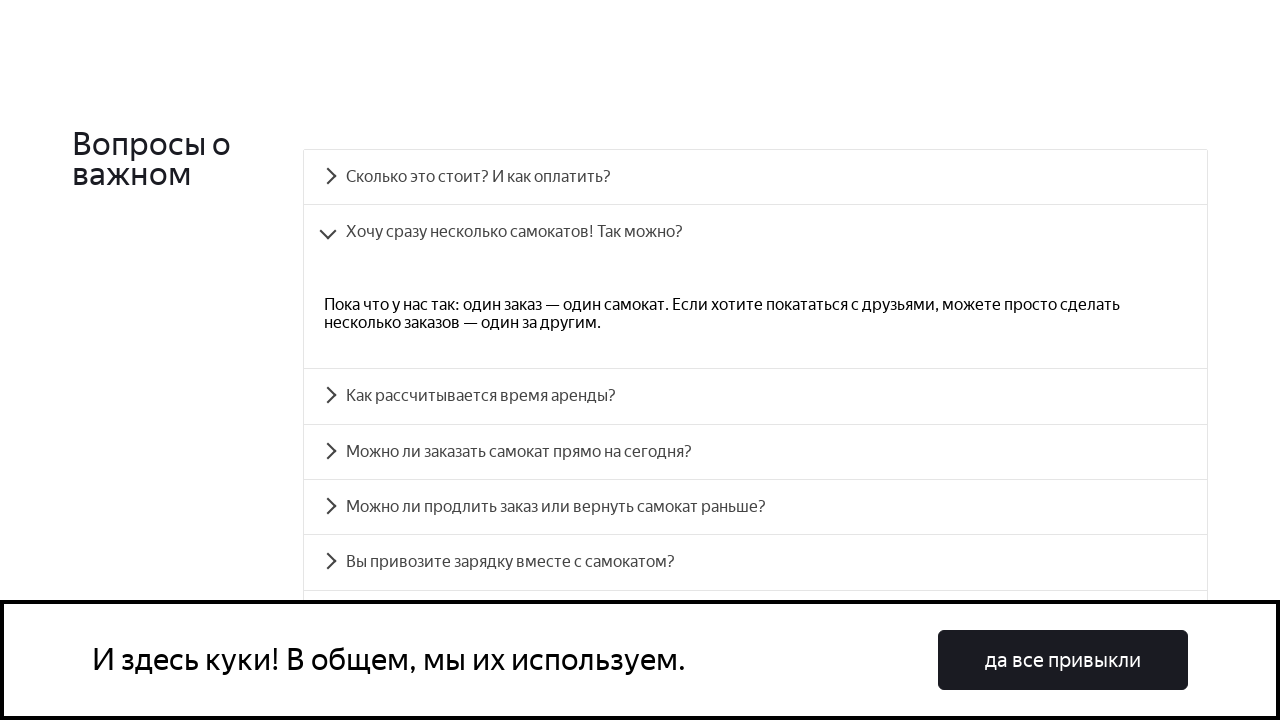

Verified answer 2 contains expected text
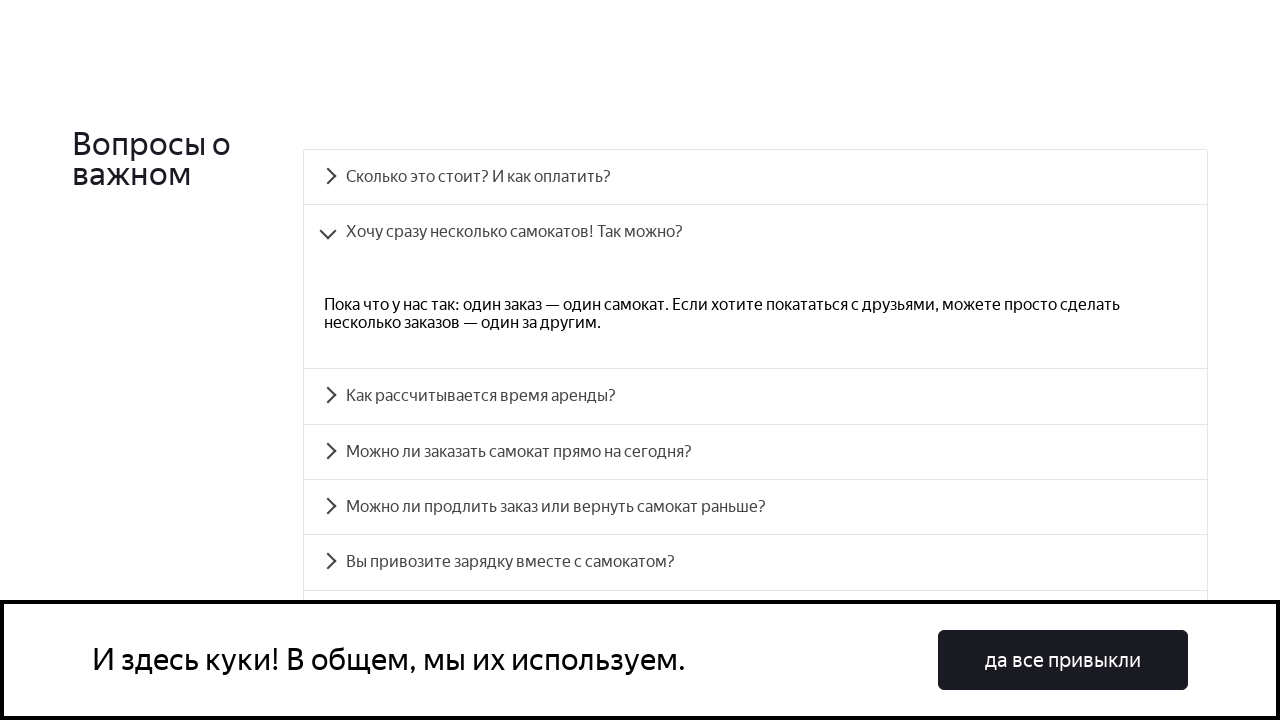

Clicked on question 3 heading at (755, 396) on #accordion__heading-2
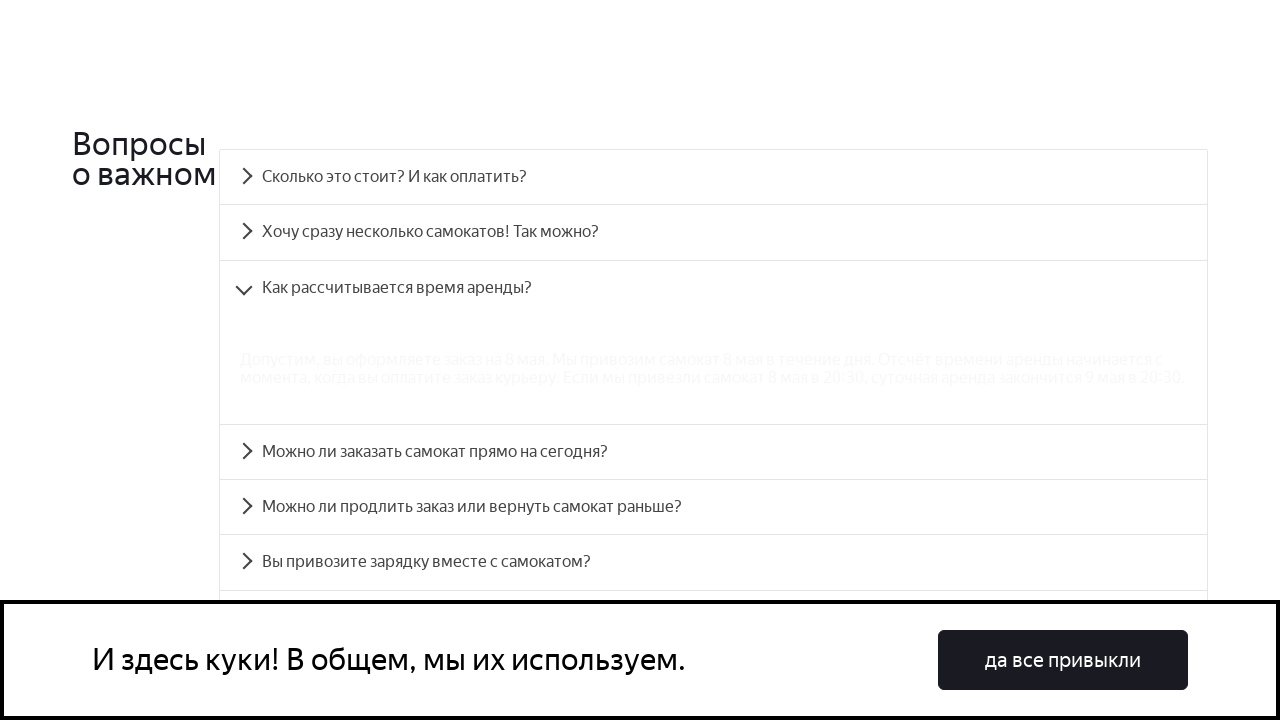

Waited for answer panel 3 to become visible
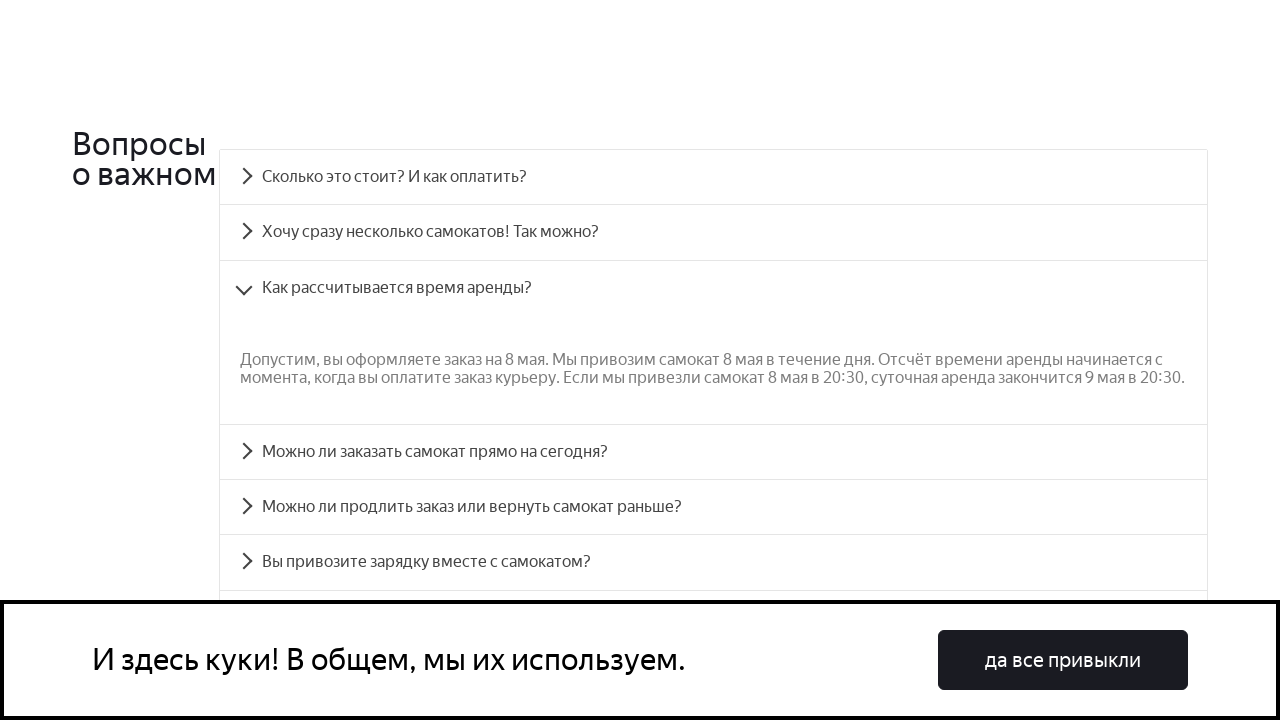

Verified answer 3 contains expected text
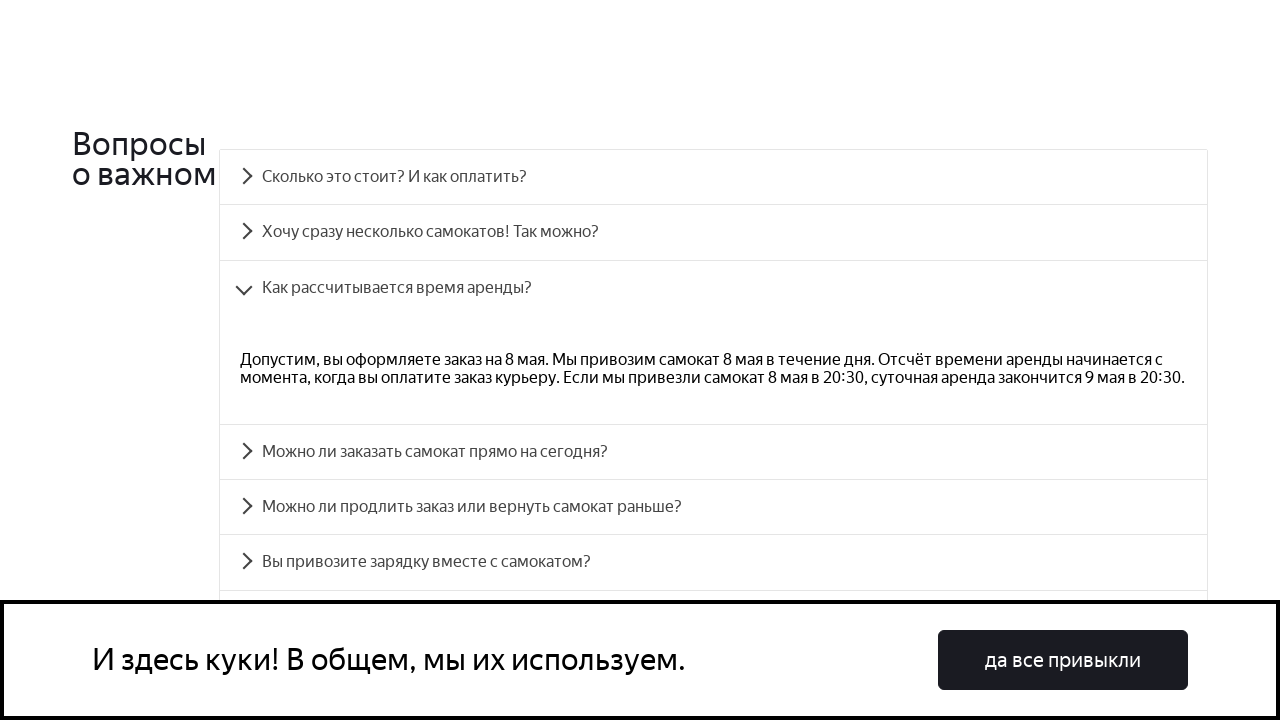

Clicked on question 4 heading at (714, 452) on #accordion__heading-3
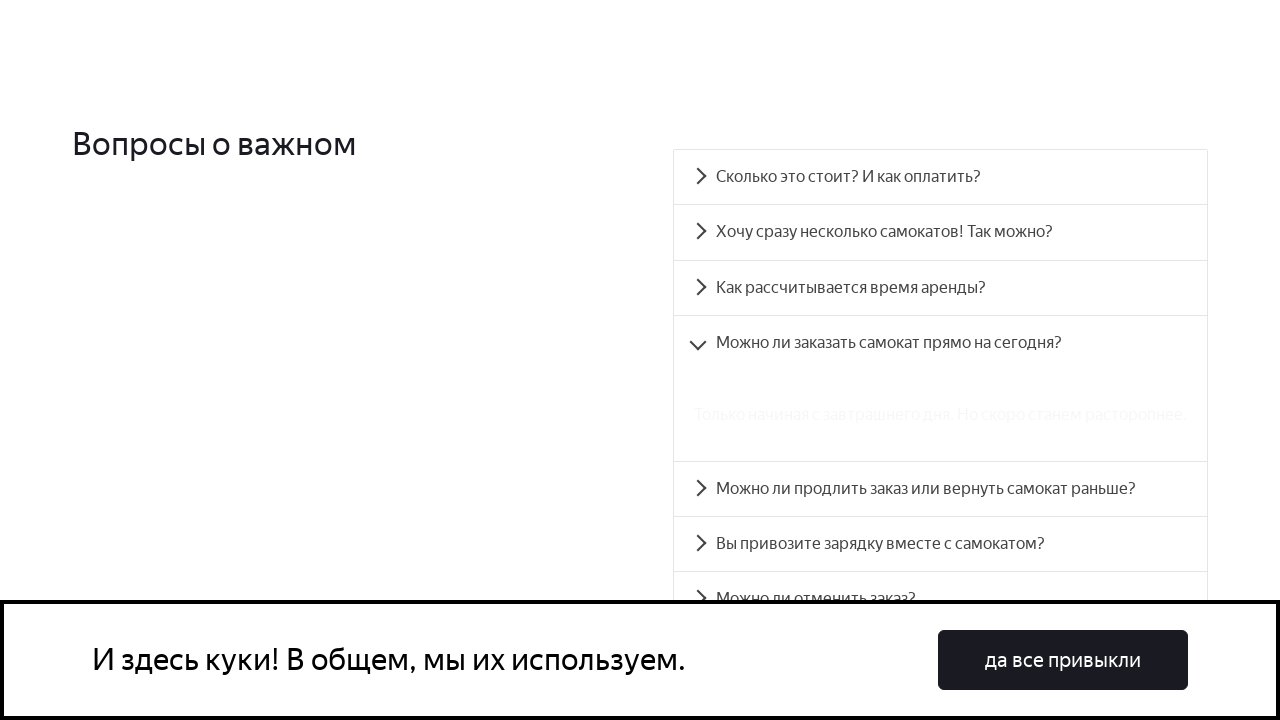

Waited for answer panel 4 to become visible
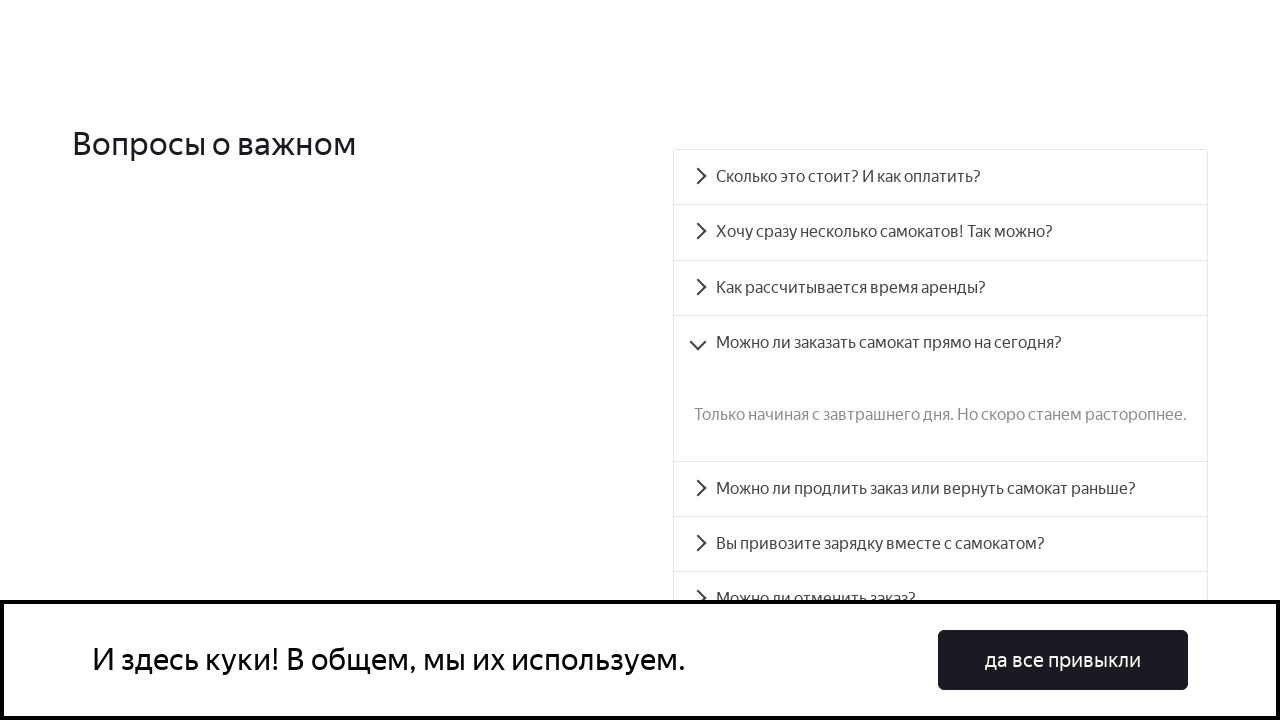

Verified answer 4 contains expected text
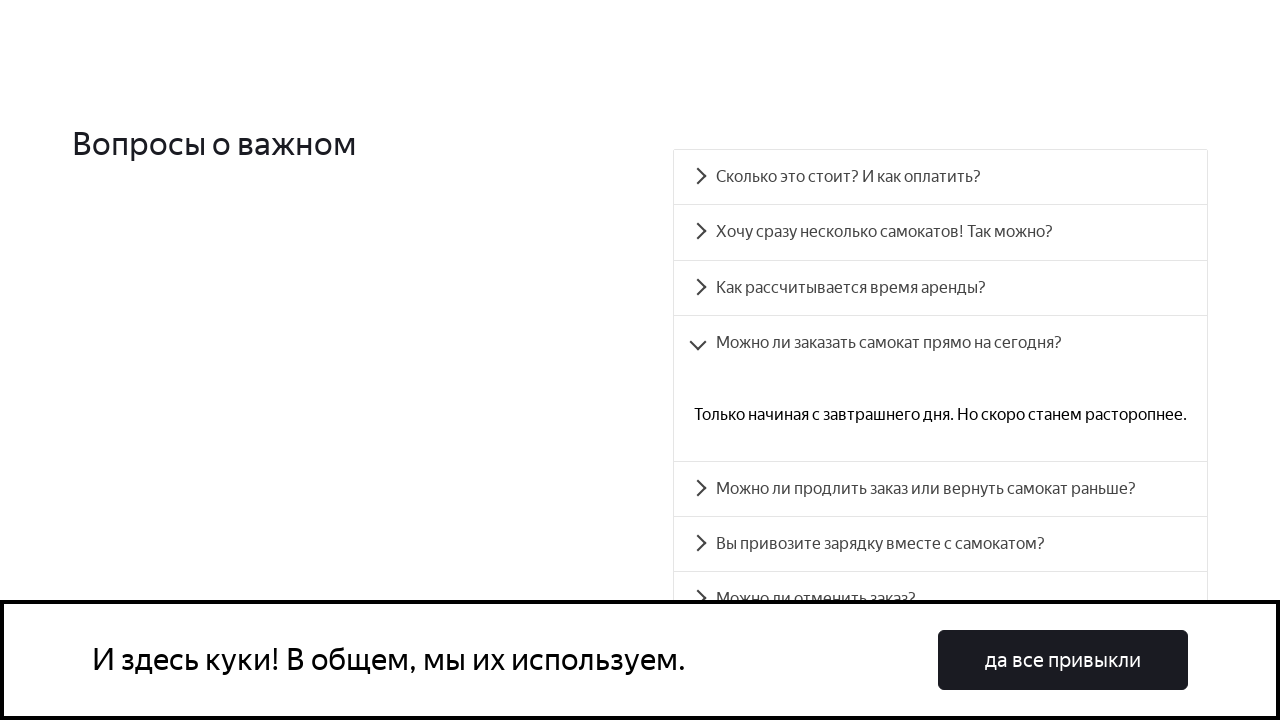

Clicked on question 5 heading at (940, 489) on #accordion__heading-4
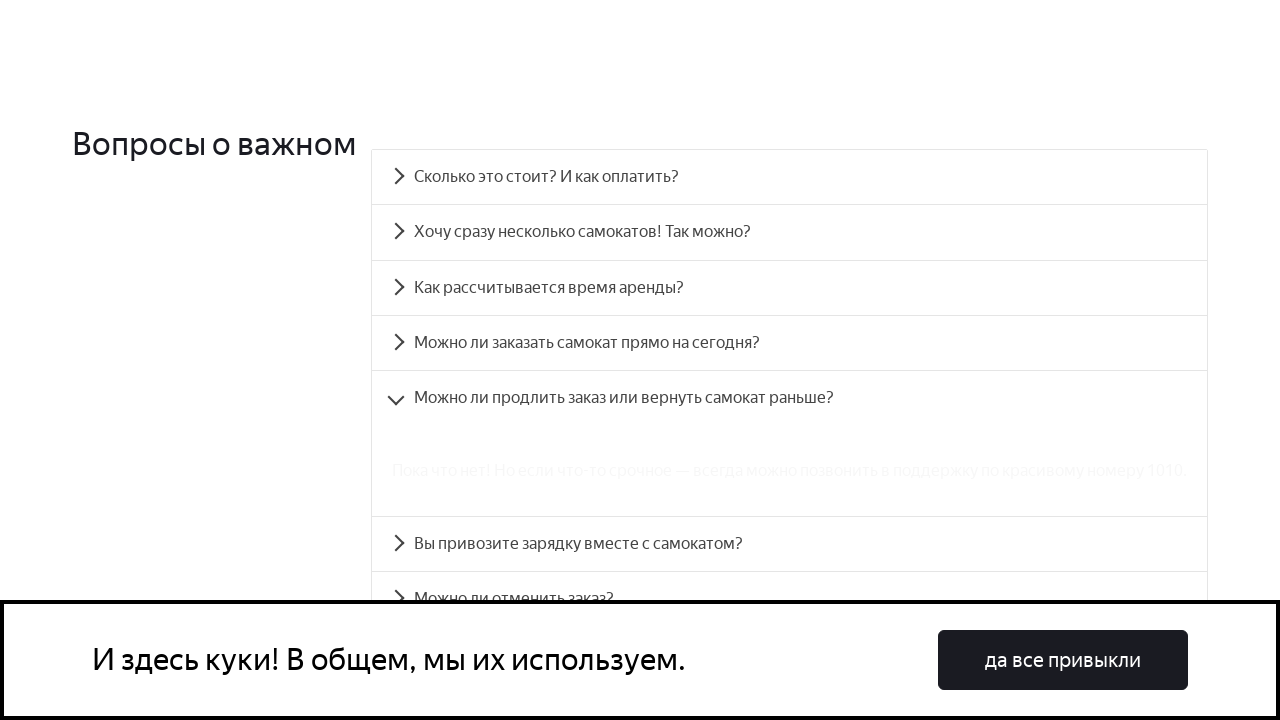

Waited for answer panel 5 to become visible
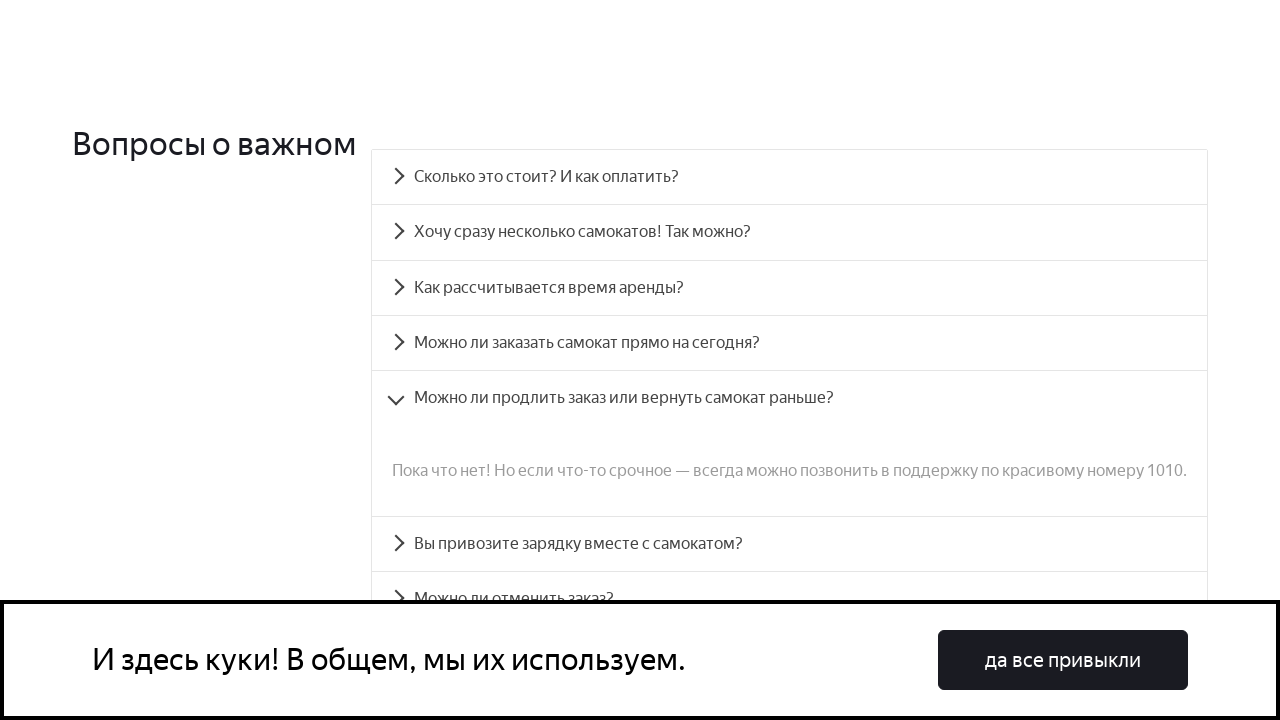

Verified answer 5 contains expected text
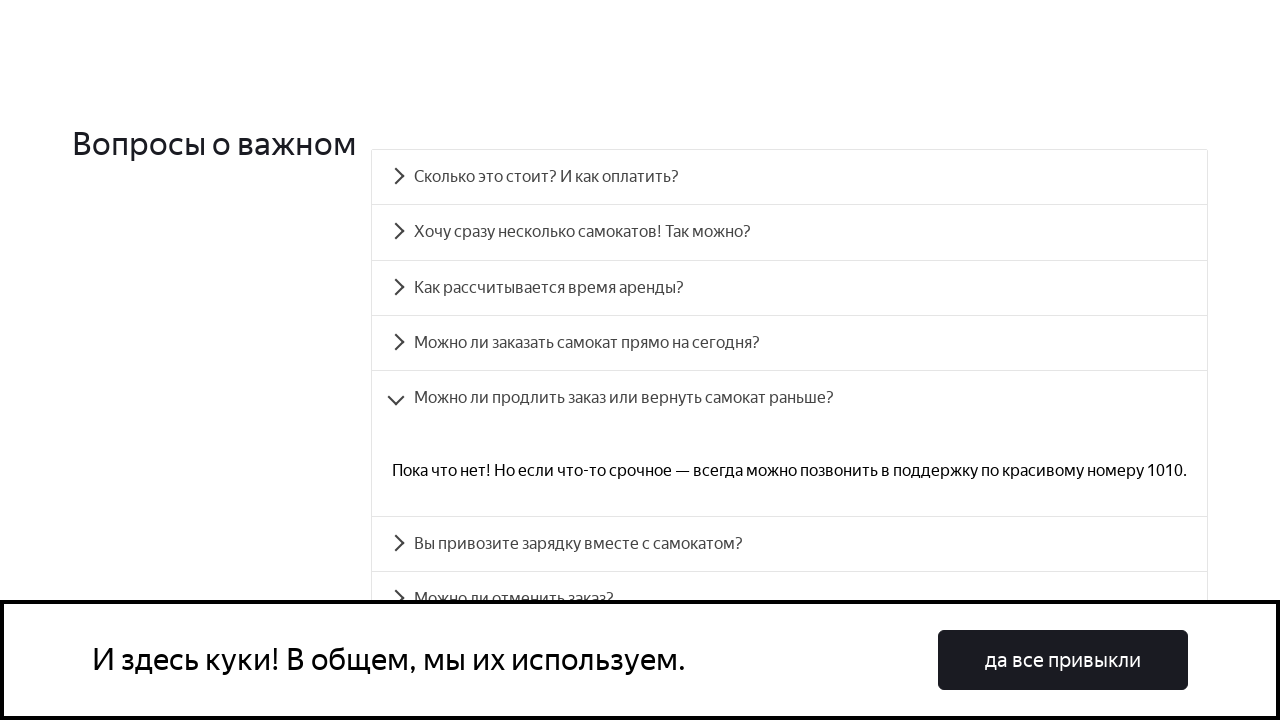

Clicked on question 6 heading at (790, 544) on #accordion__heading-5
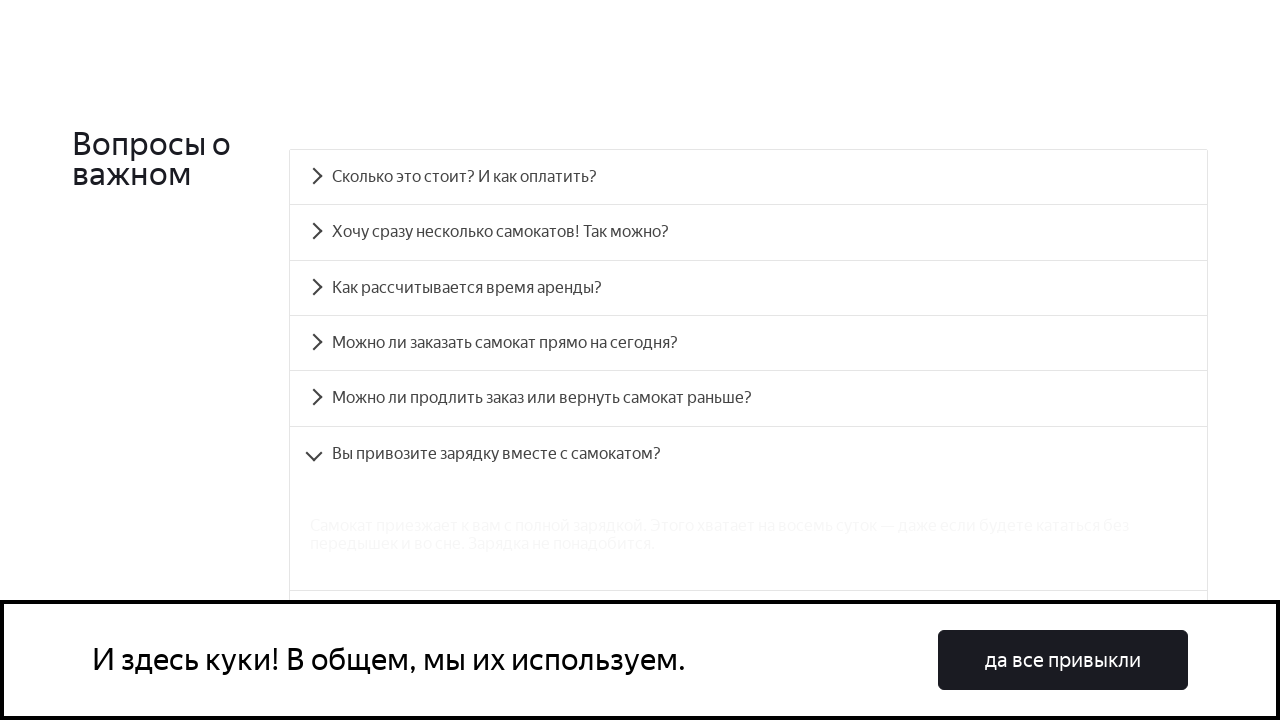

Waited for answer panel 6 to become visible
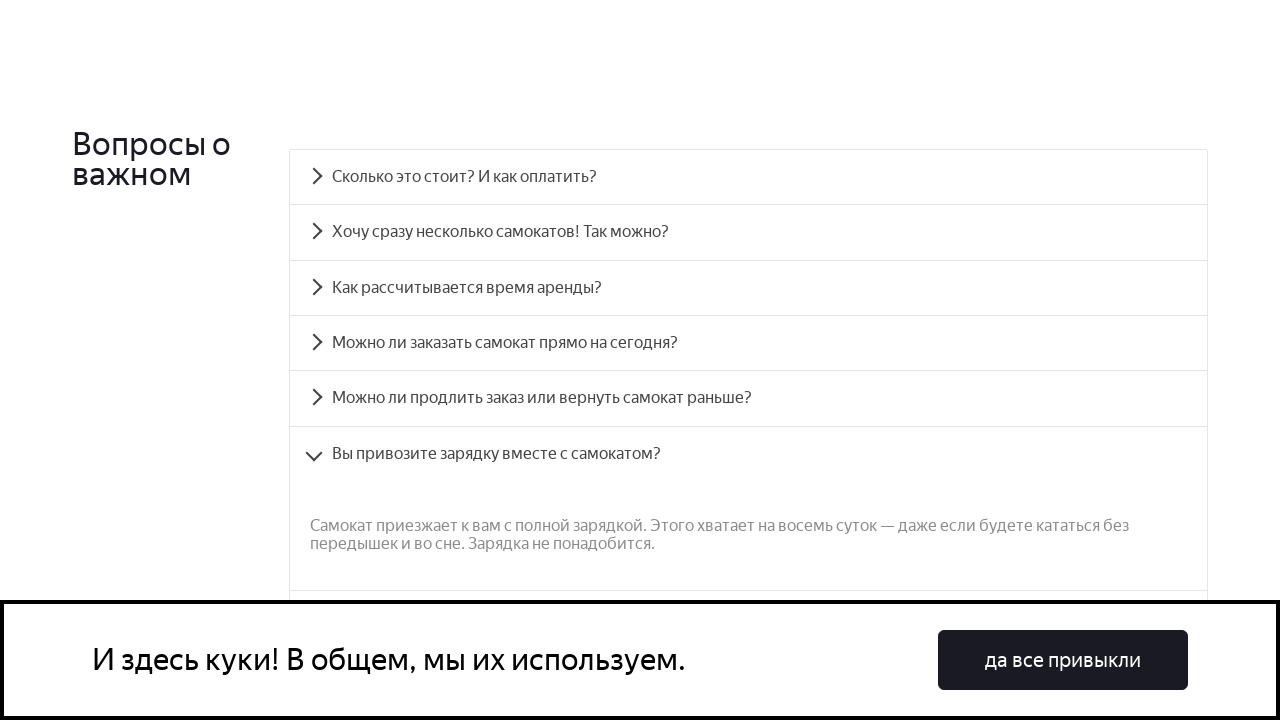

Verified answer 6 contains expected text
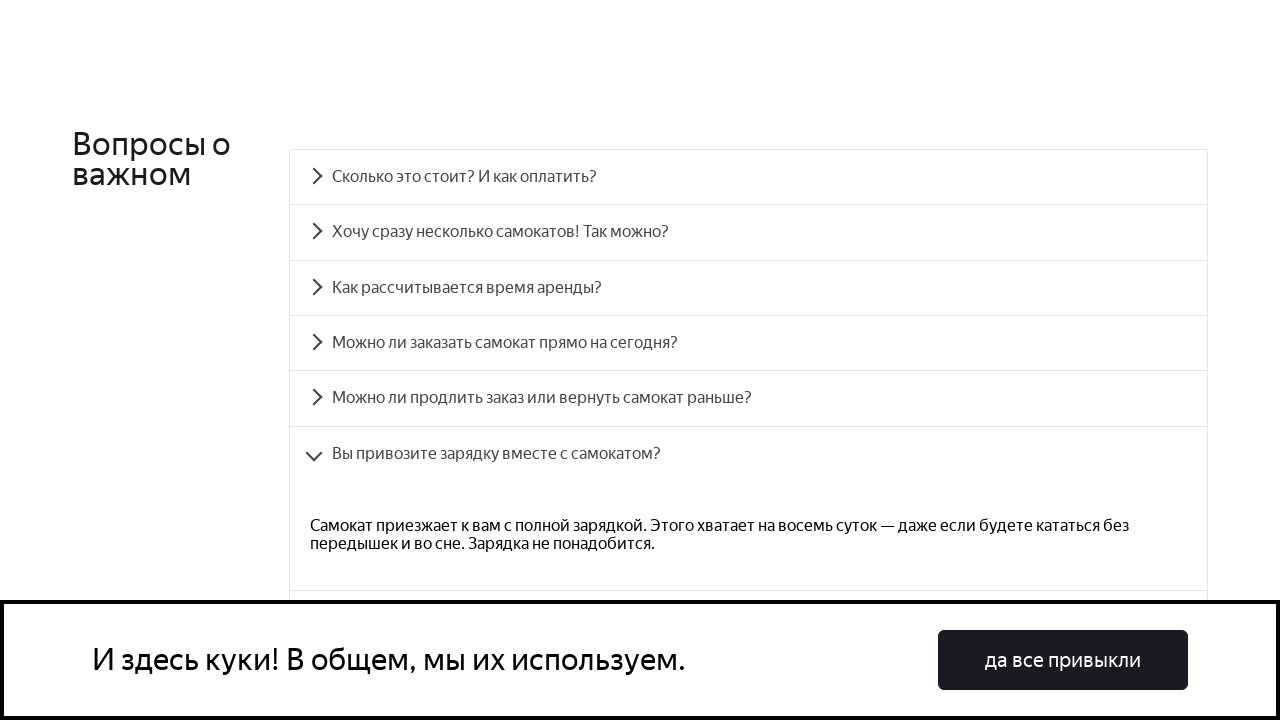

Clicked on question 7 heading at (748, 436) on #accordion__heading-6
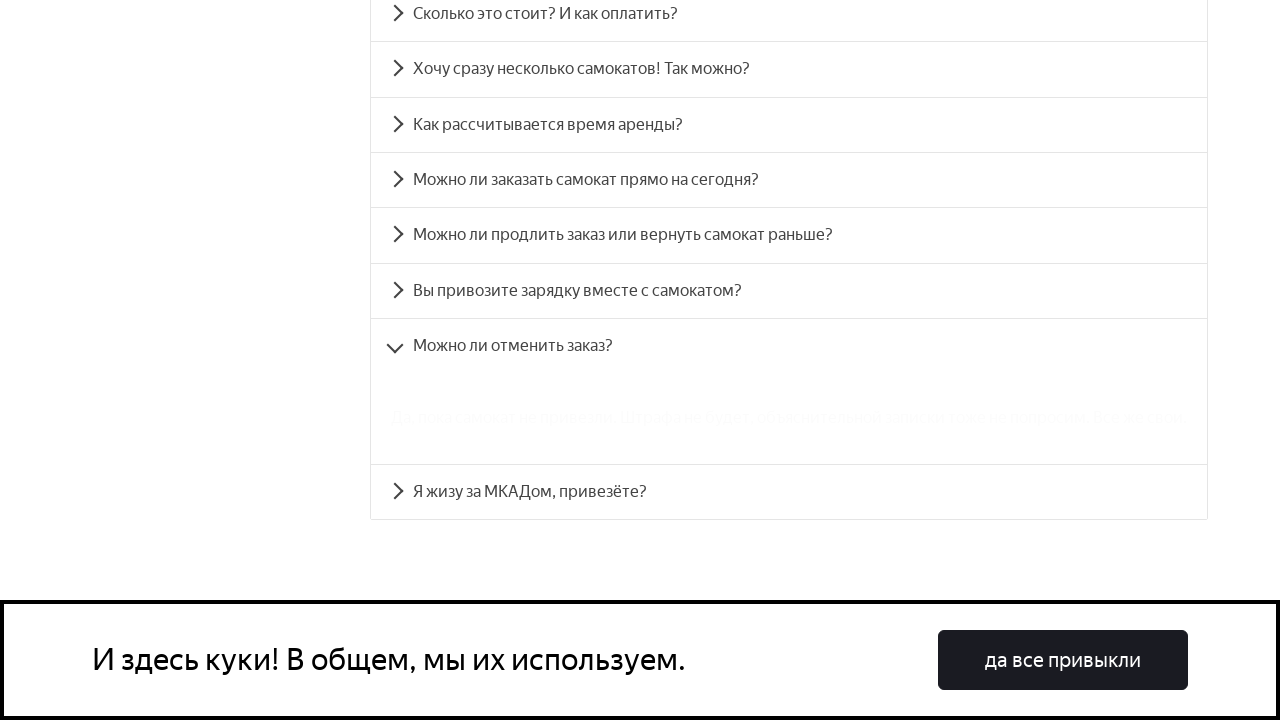

Waited for answer panel 7 to become visible
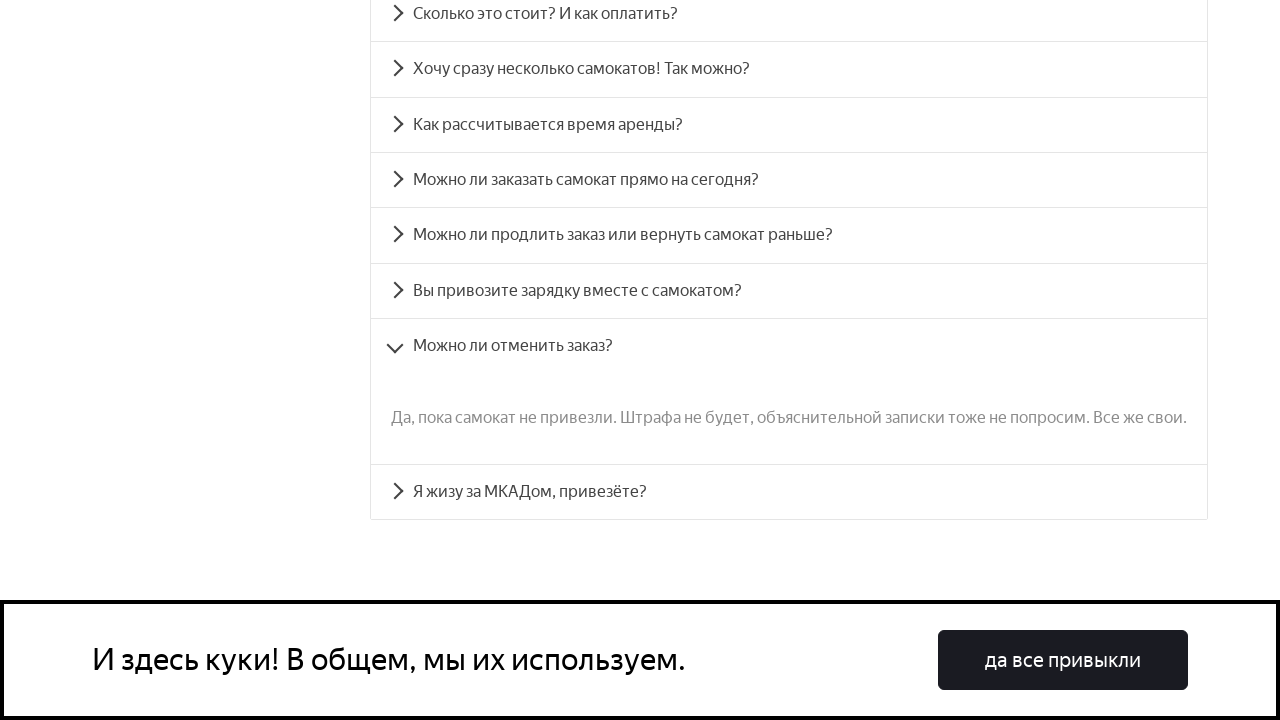

Verified answer 7 contains expected text
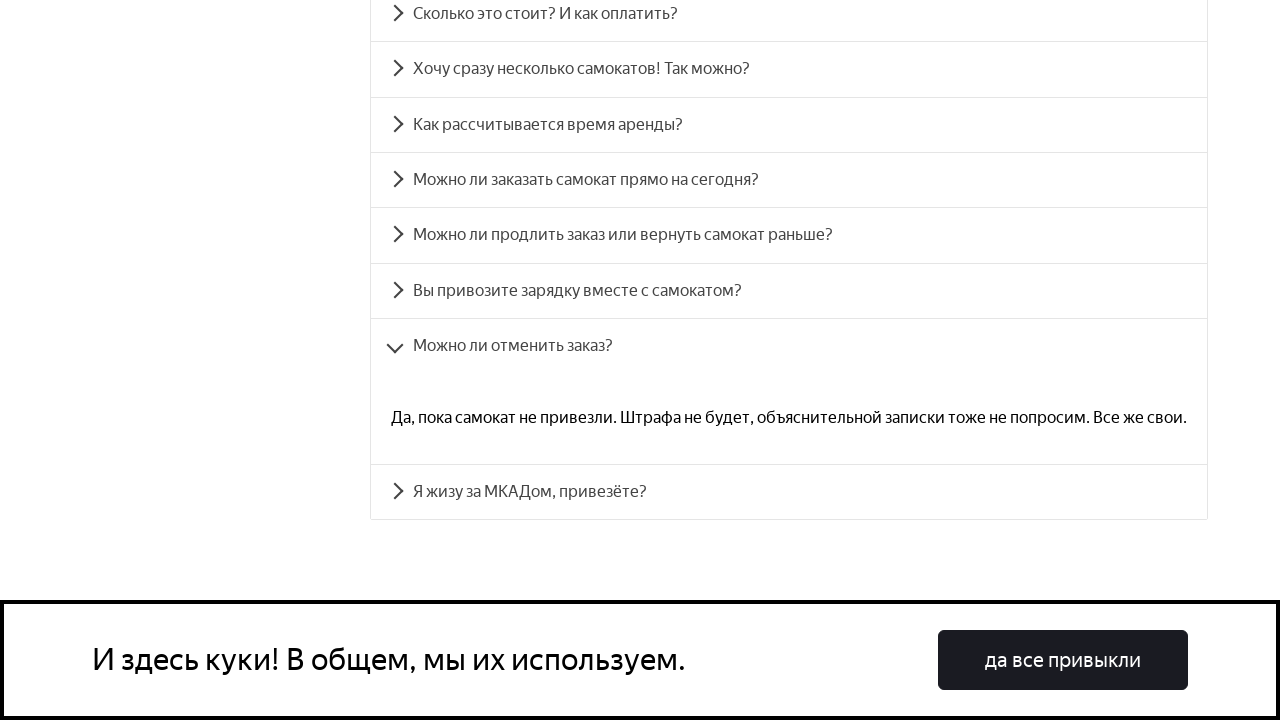

Clicked on question 8 heading at (789, 492) on #accordion__heading-7
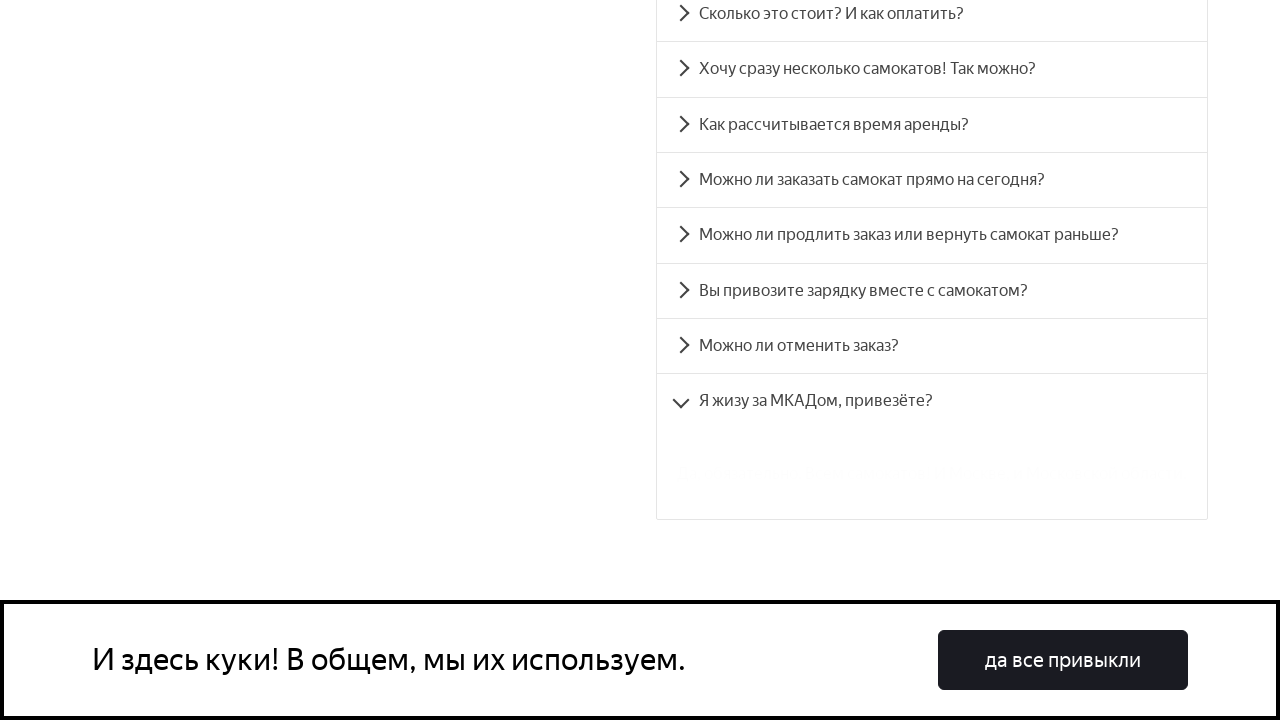

Waited for answer panel 8 to become visible
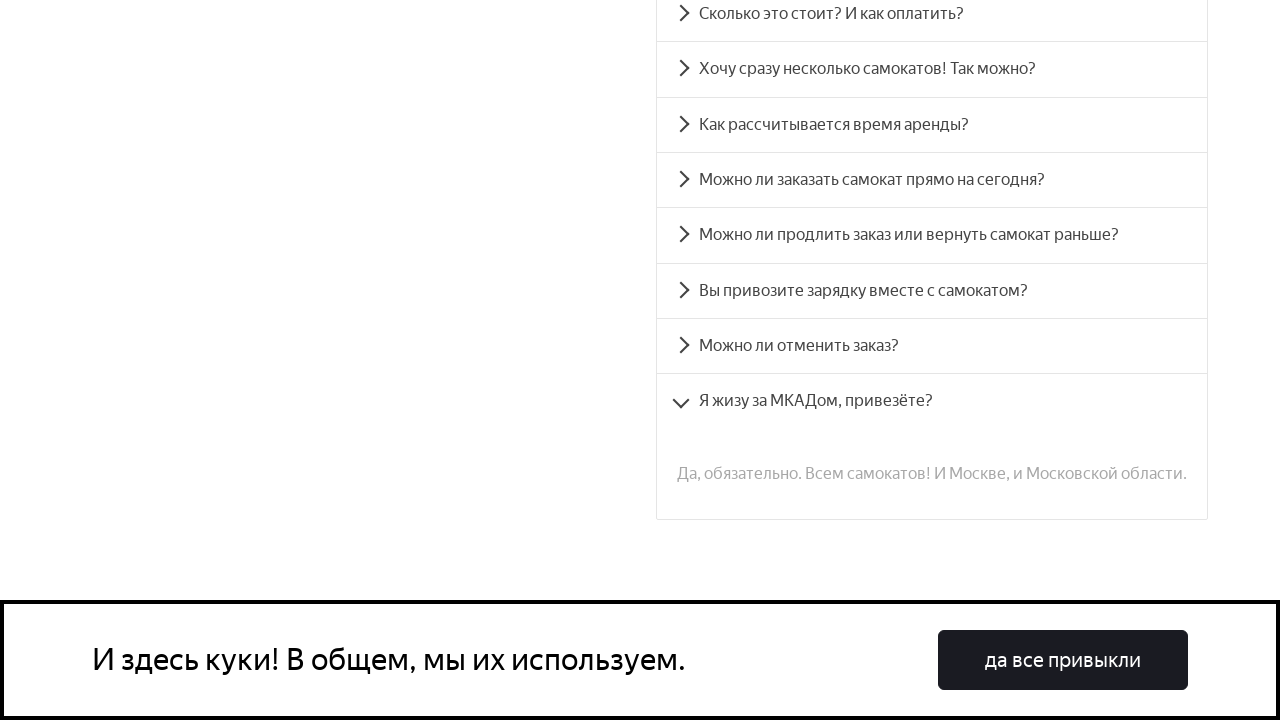

Verified answer 8 contains expected text
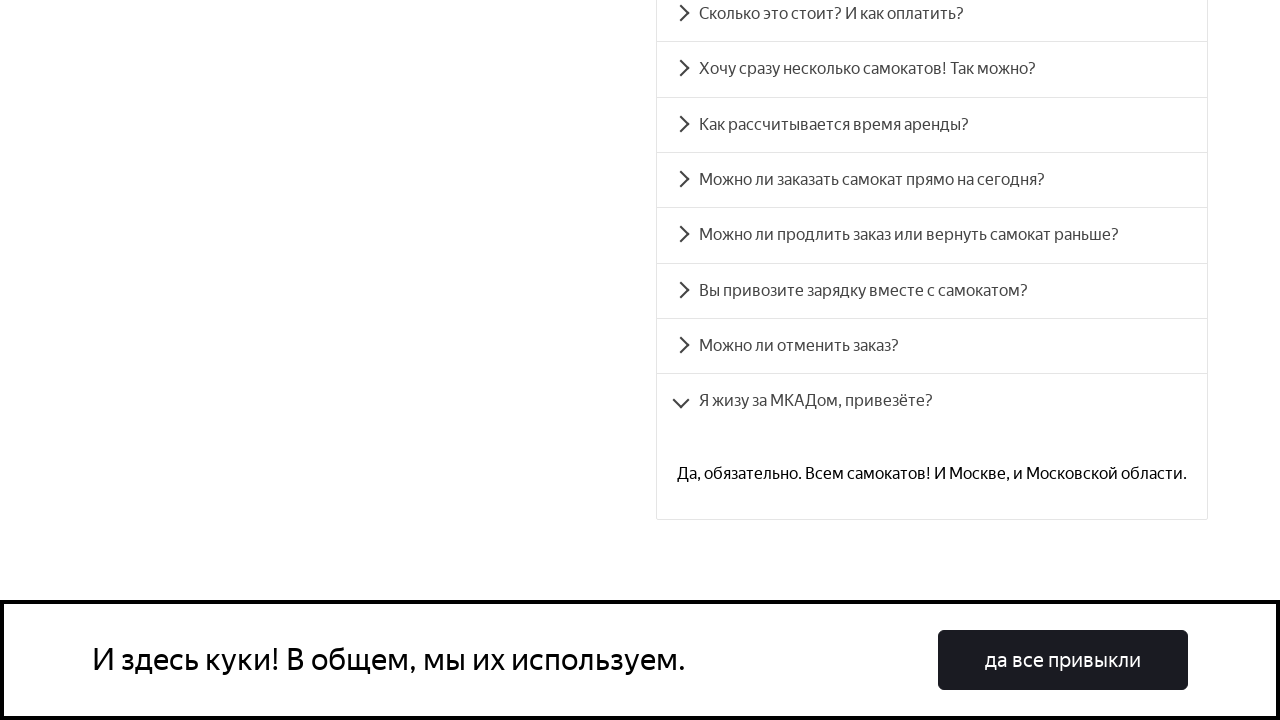

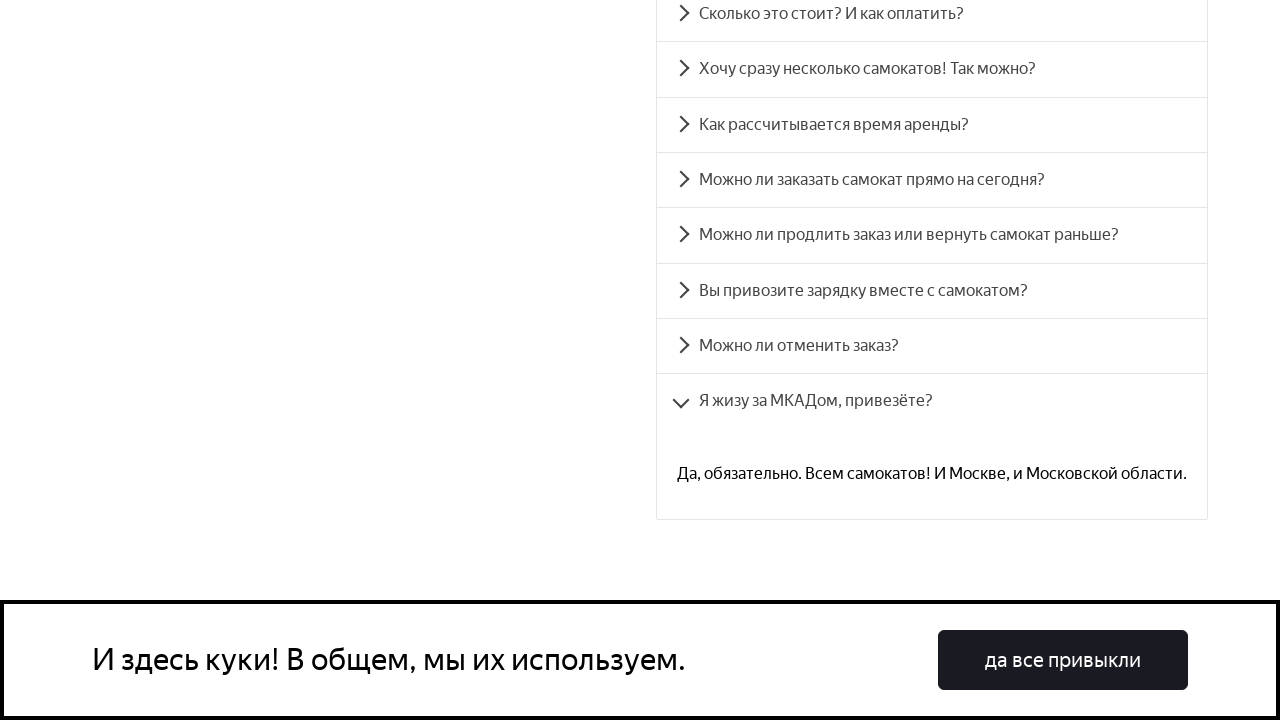